Launches browser, maximizes window, and navigates to automationbykrishna.com website to verify the page loads successfully

Starting URL: http://automationbykrishna.com/

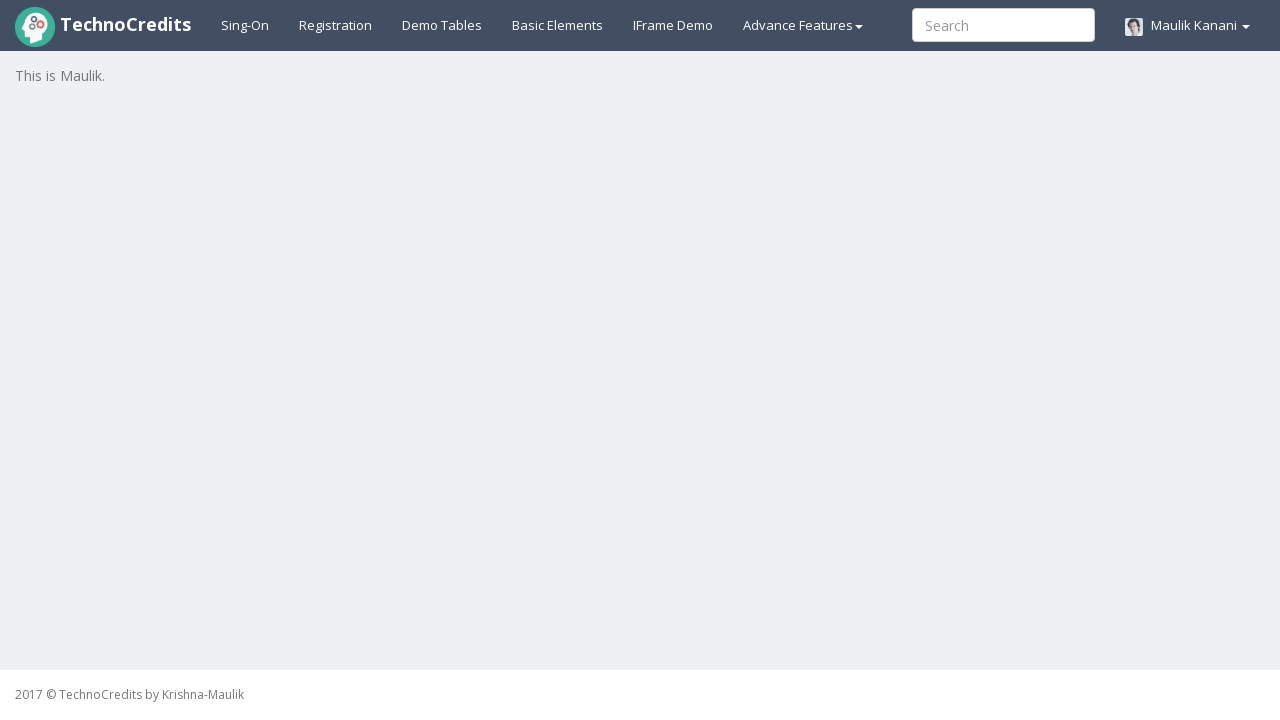

Set viewport size to 1920x1080 to maximize window
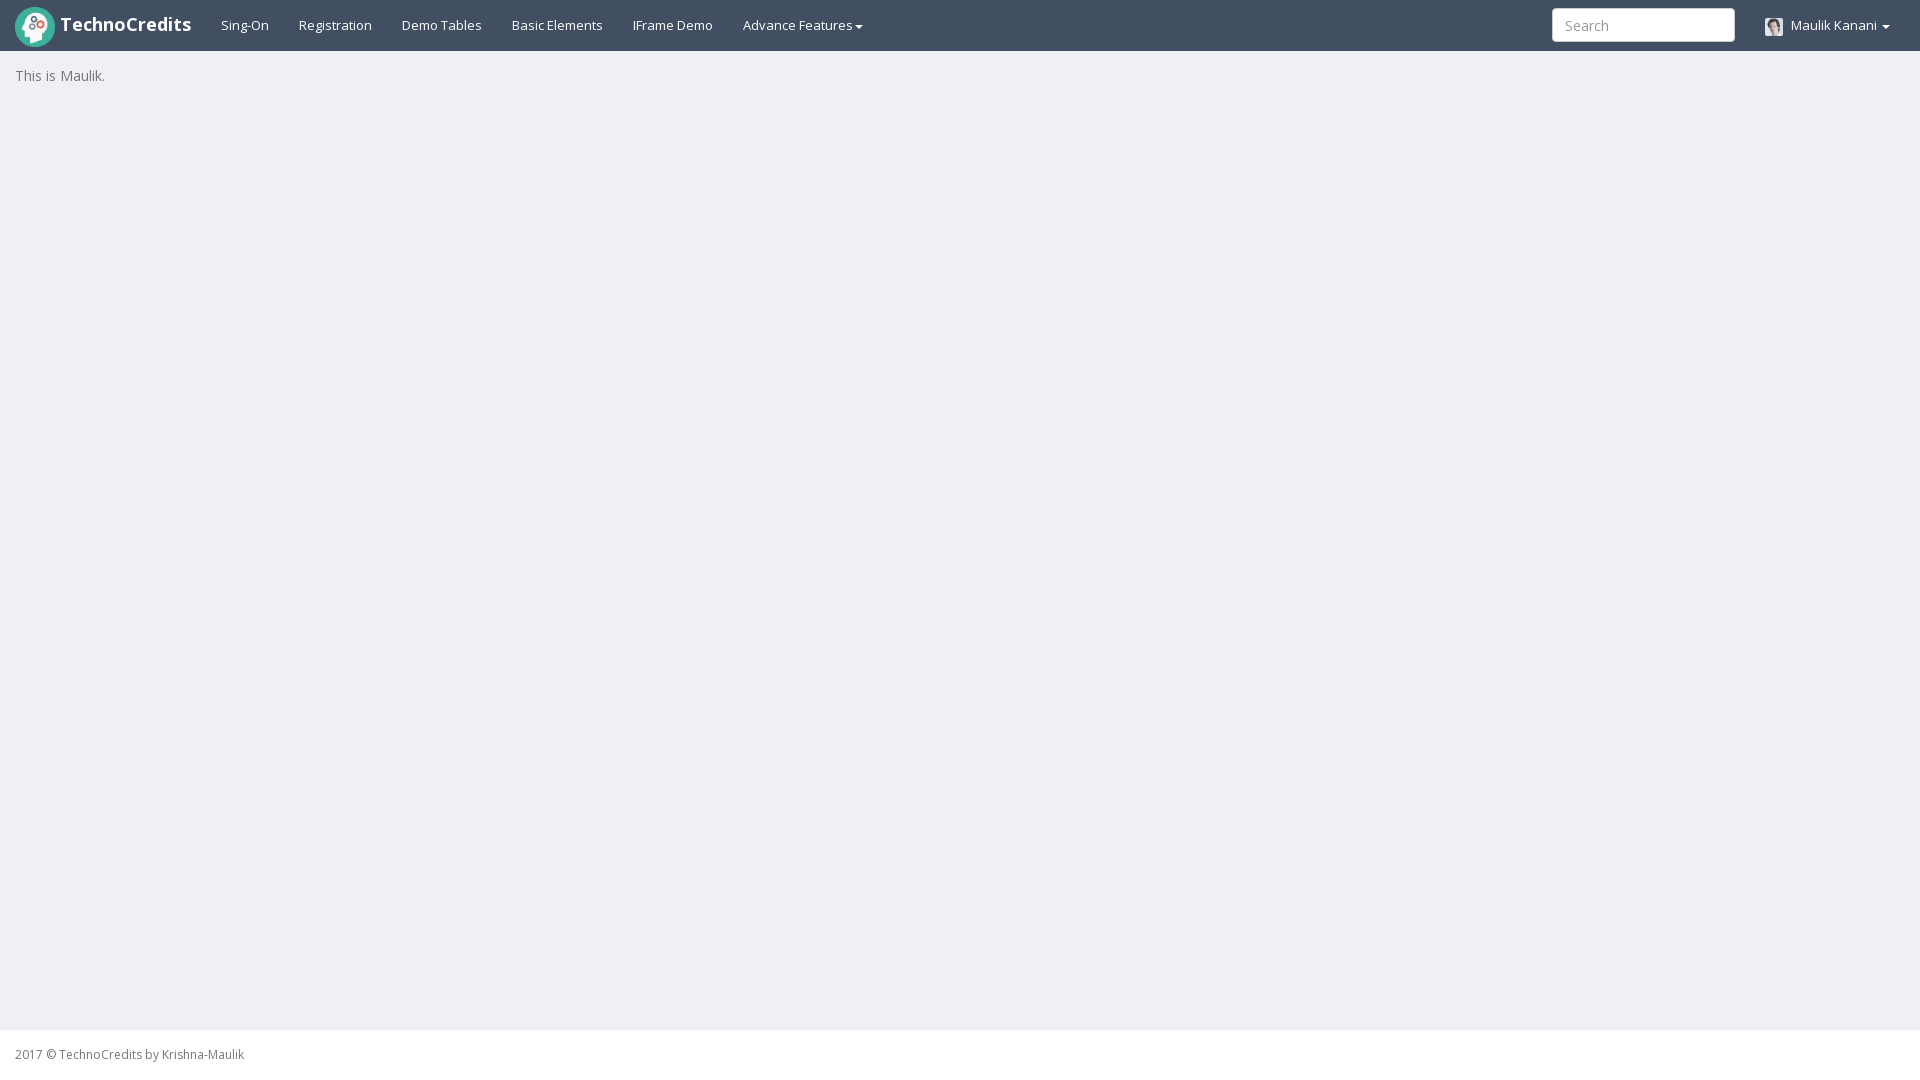

Navigated to http://automationbykrishna.com/
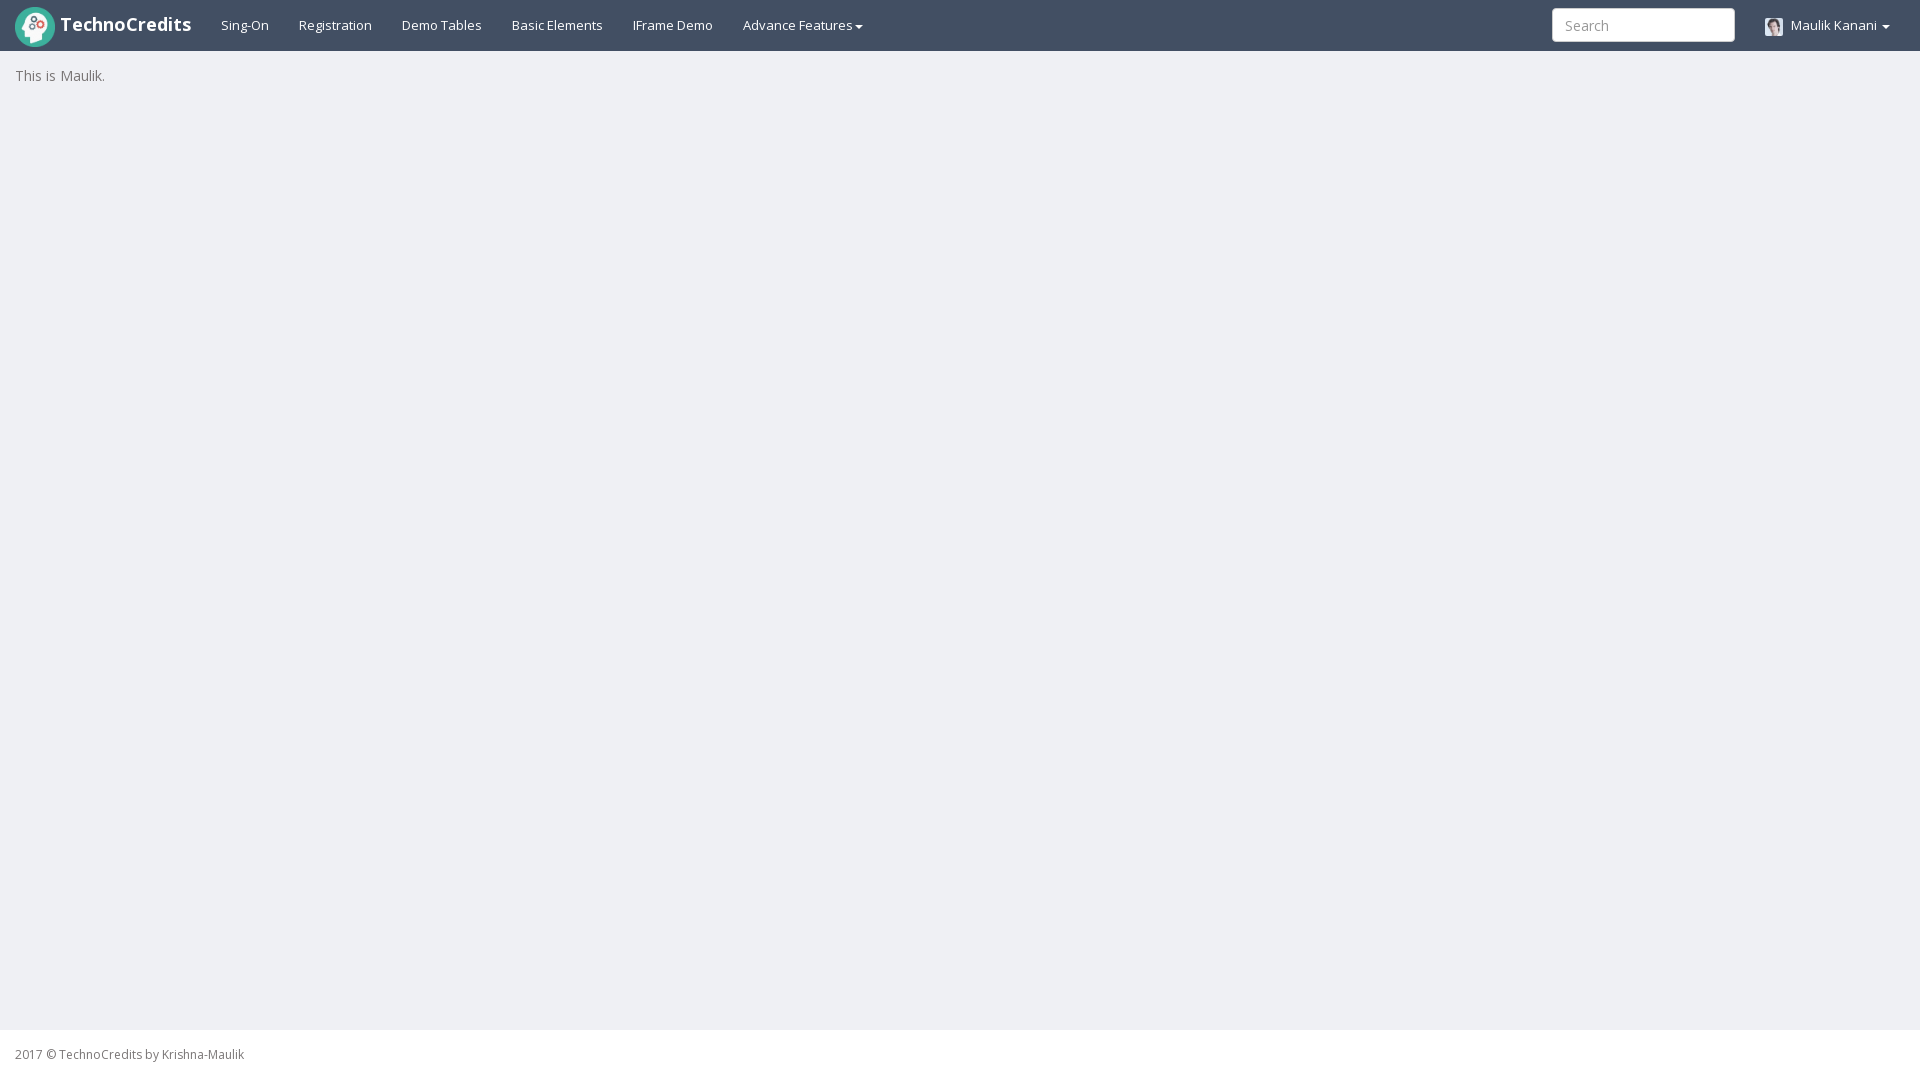

Page loaded successfully - DOM content ready
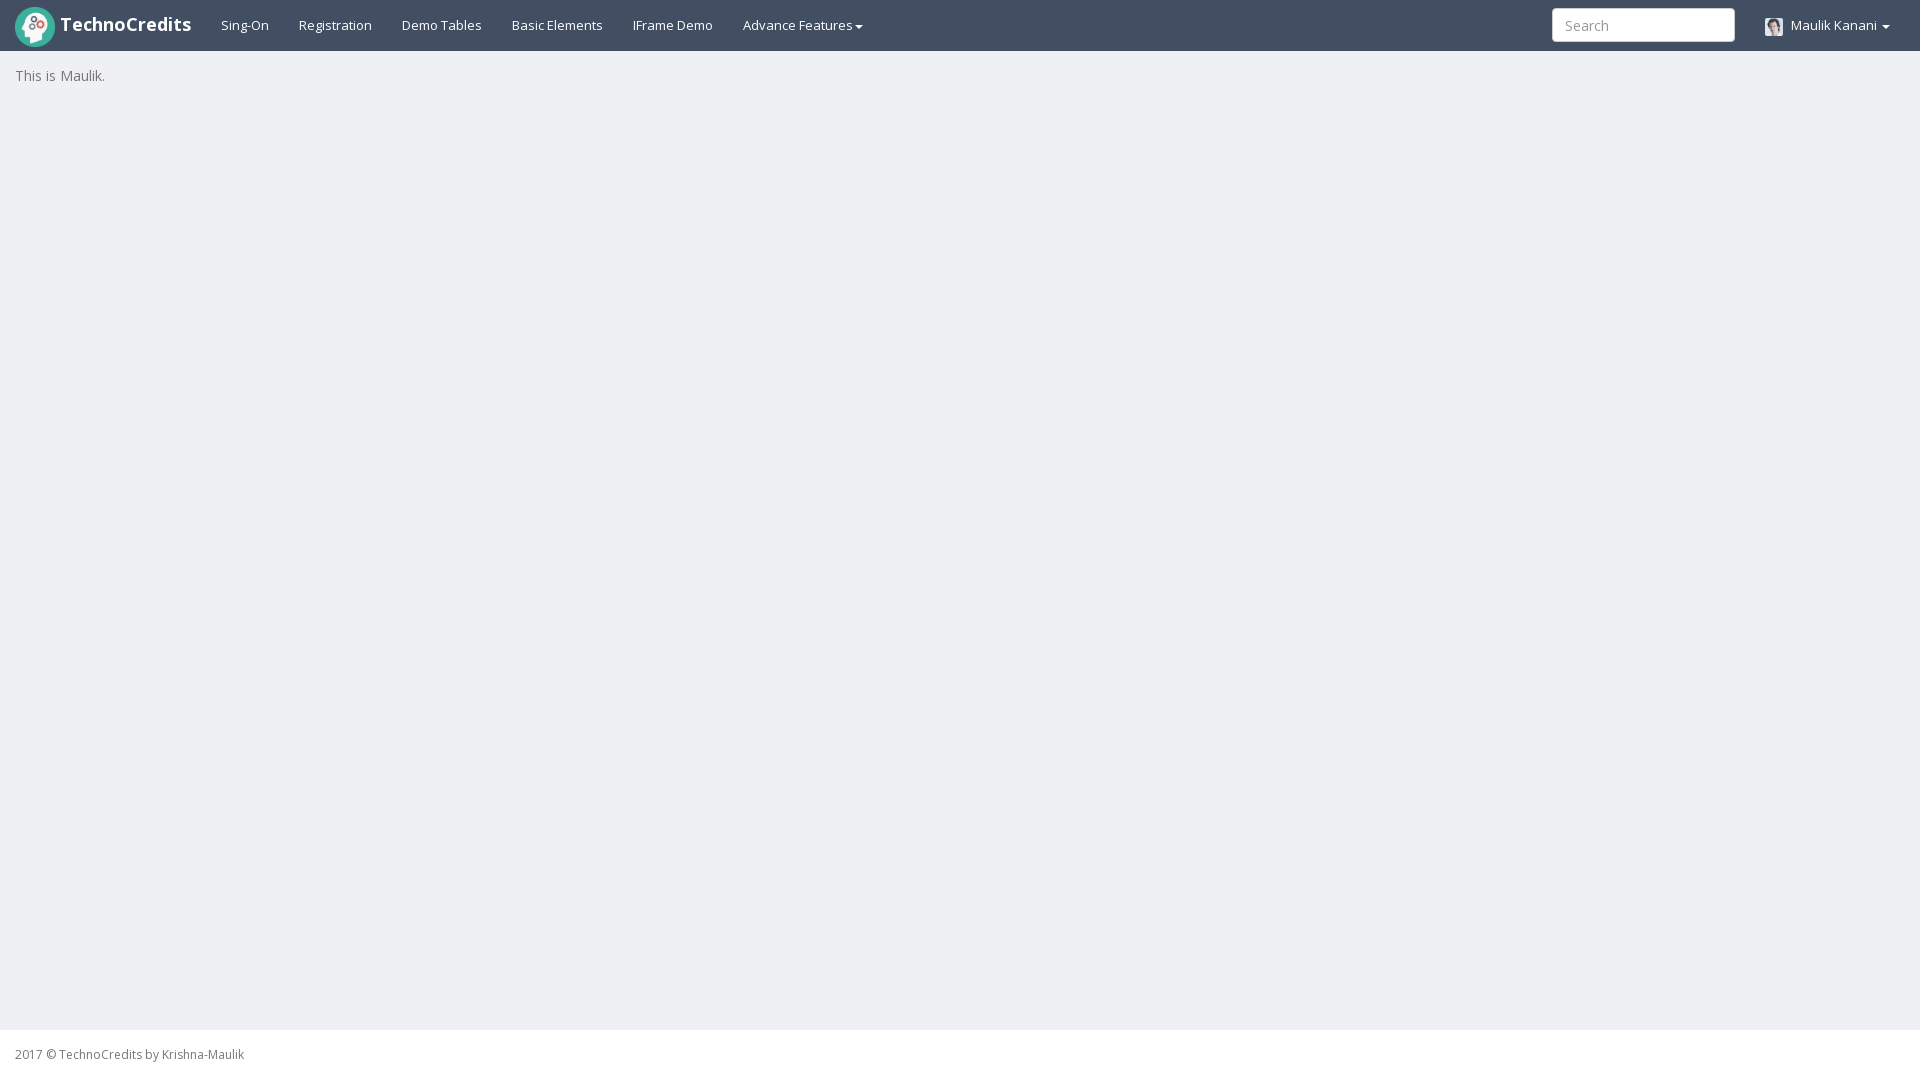

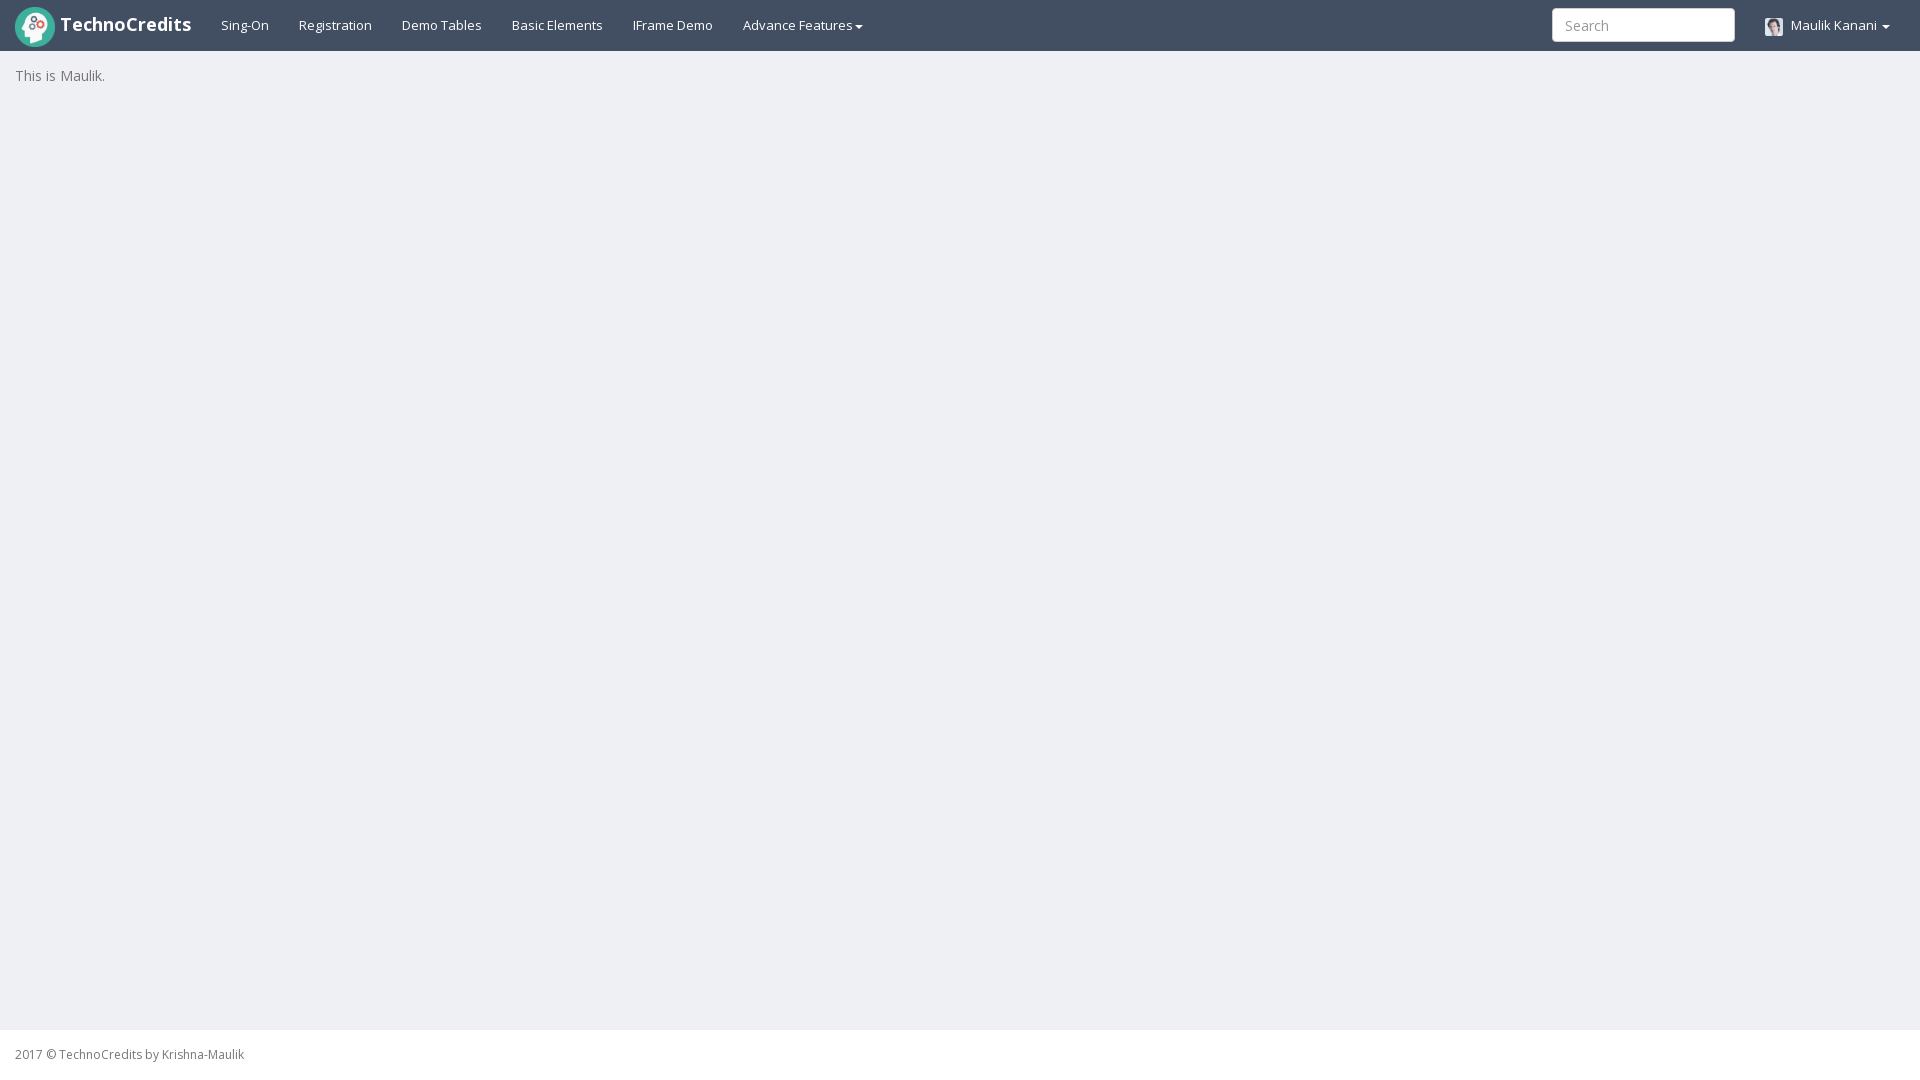